Tests explicit wait functionality by clicking a button that starts a timer and waiting for text "WebDriver" to appear

Starting URL: http://seleniumpractise.blogspot.com/2016/08/how-to-use-explicit-wait-in-selenium.html

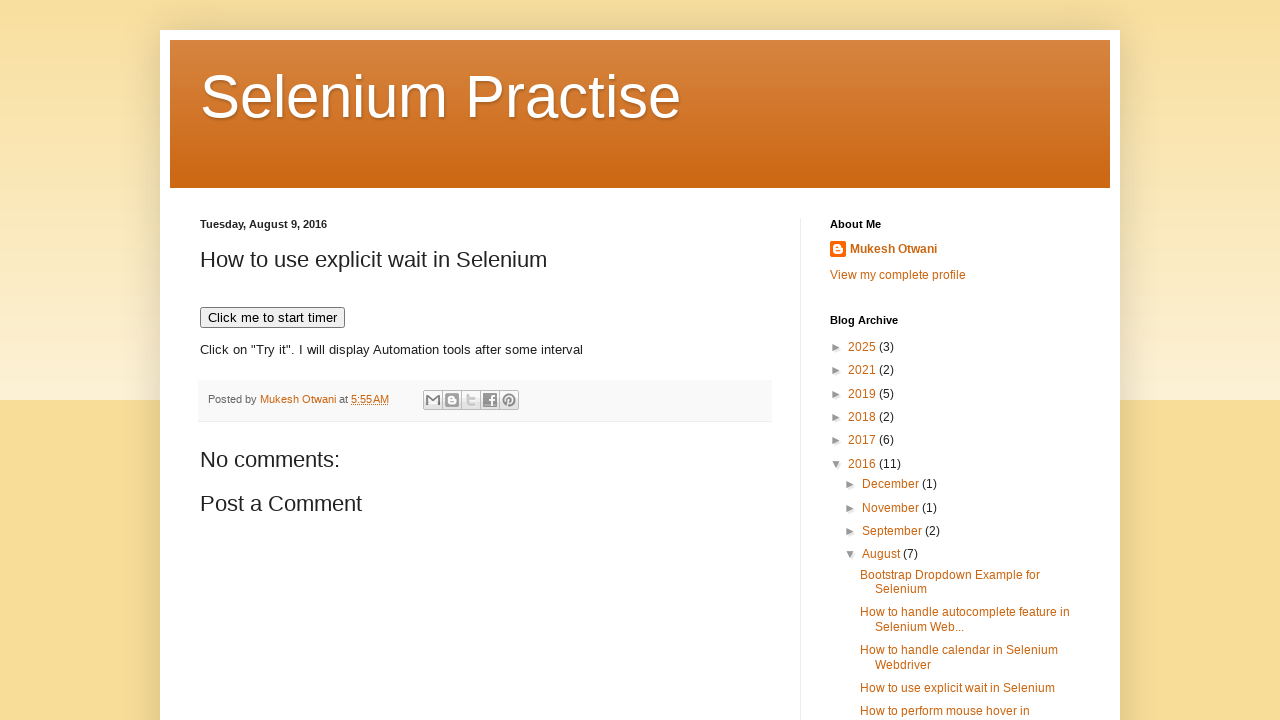

Clicked button to start timer at (272, 318) on xpath=//button[text()='Click me to start timer']
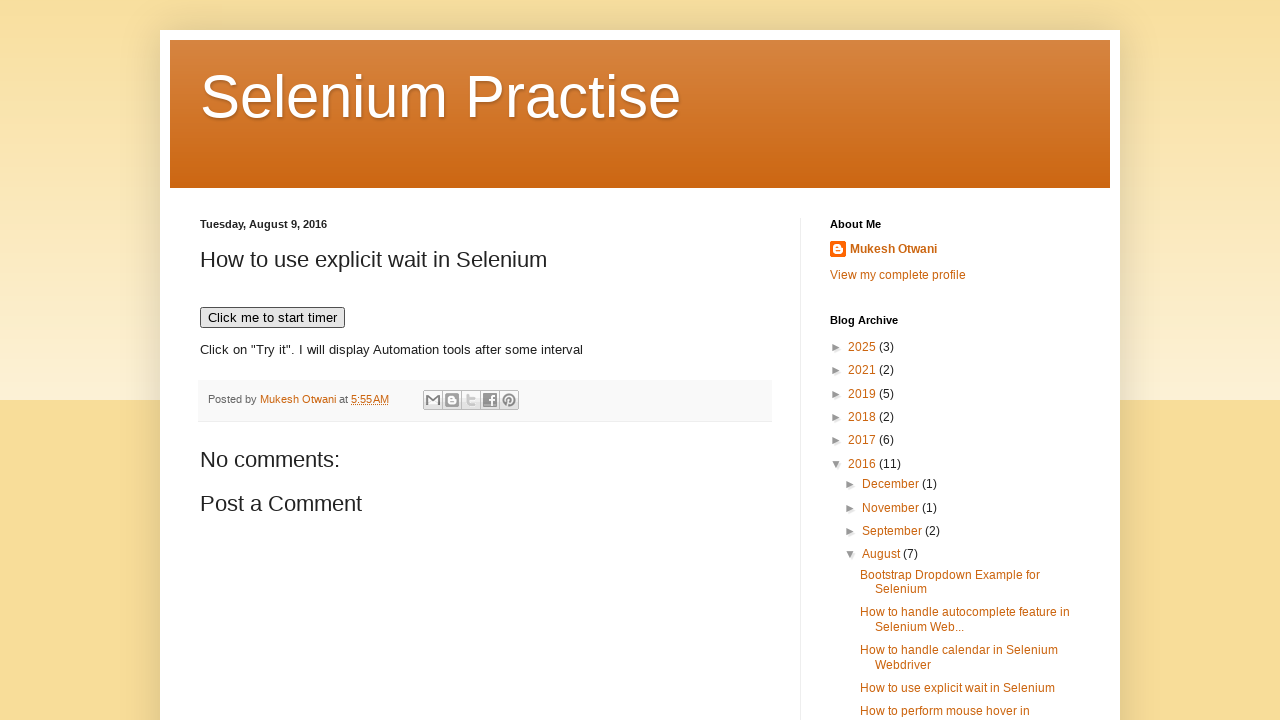

Waited for 'WebDriver' text to appear in demo element
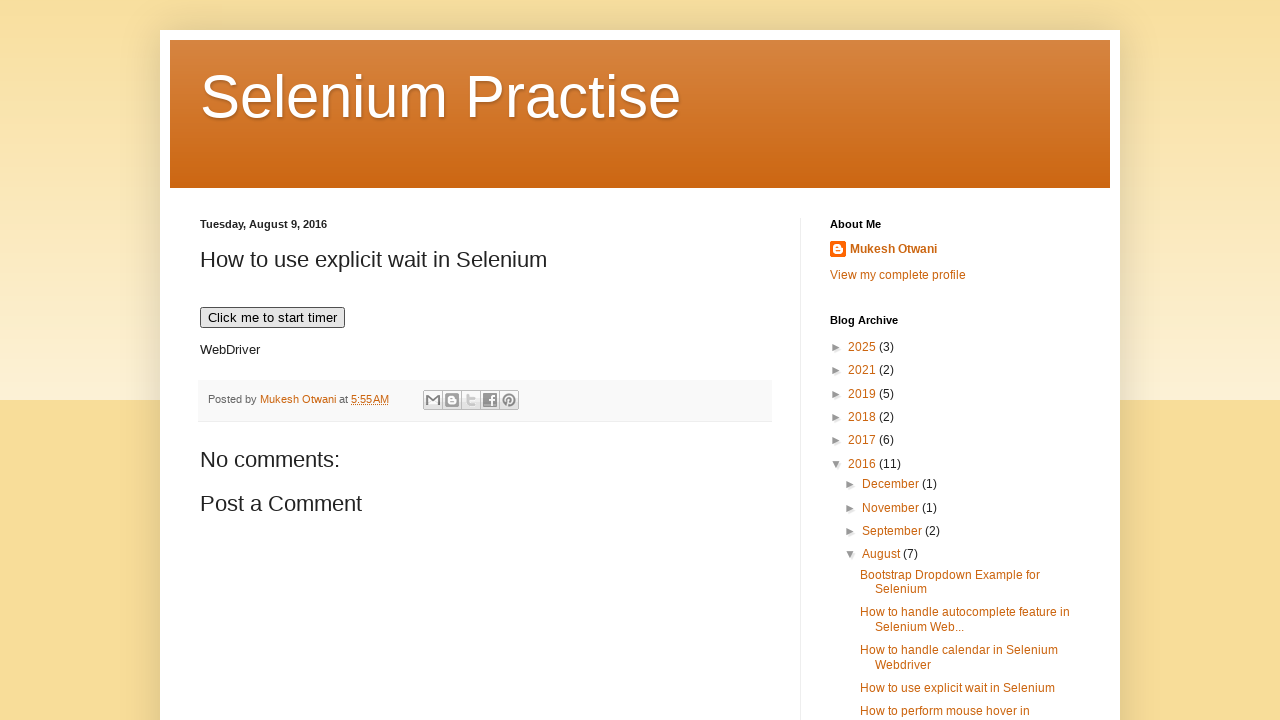

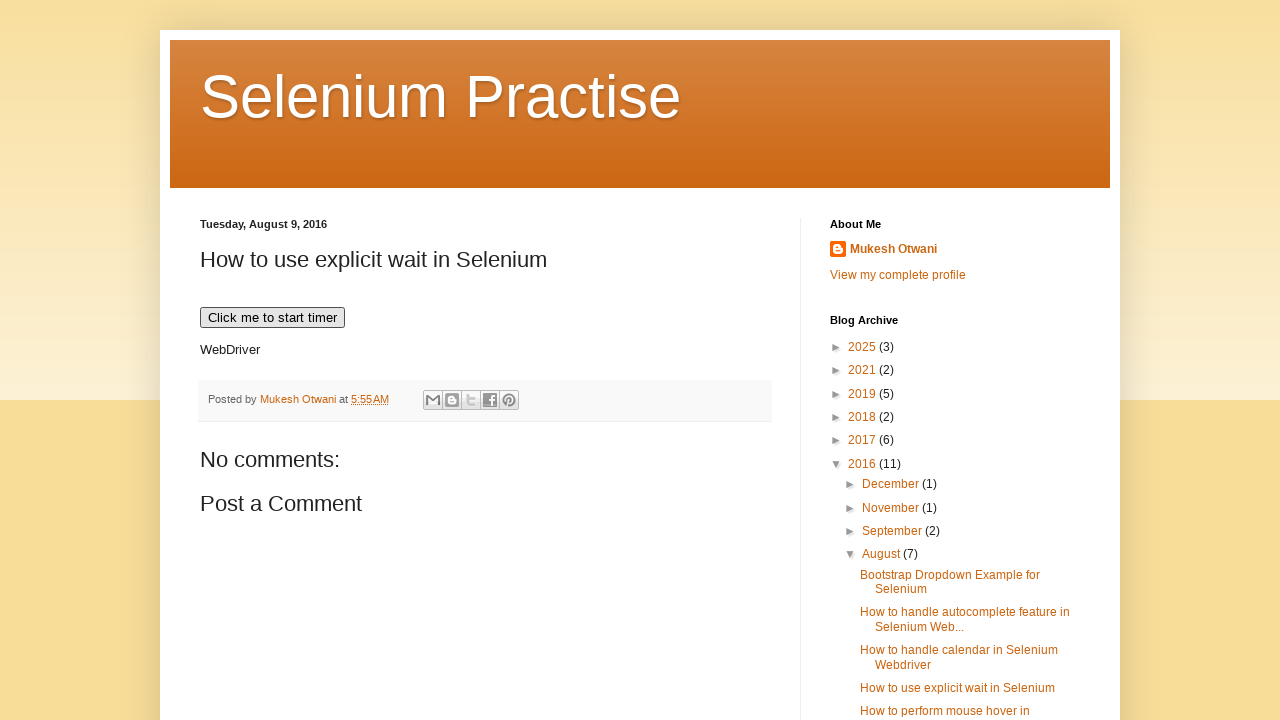